Opens Selenium documentation page and resizes the browser window to mobile dimensions

Starting URL: https://www.selenium.dev/documentation/

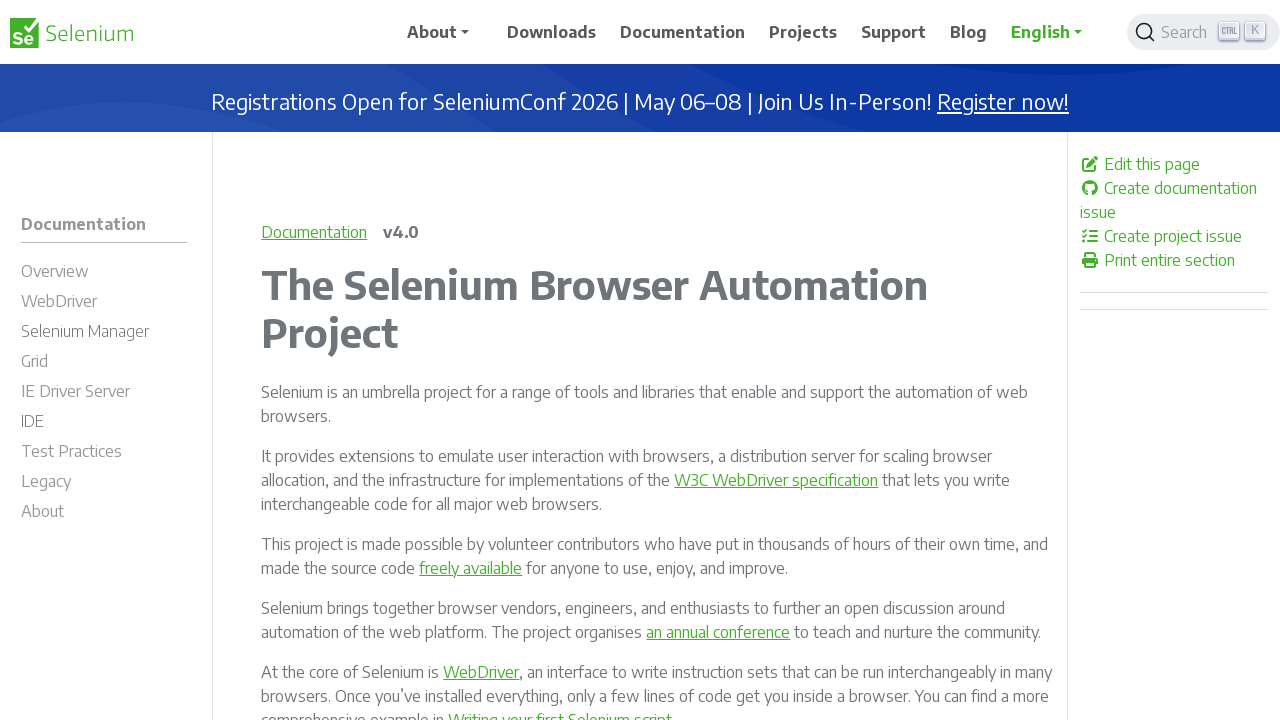

Navigated to Selenium documentation page
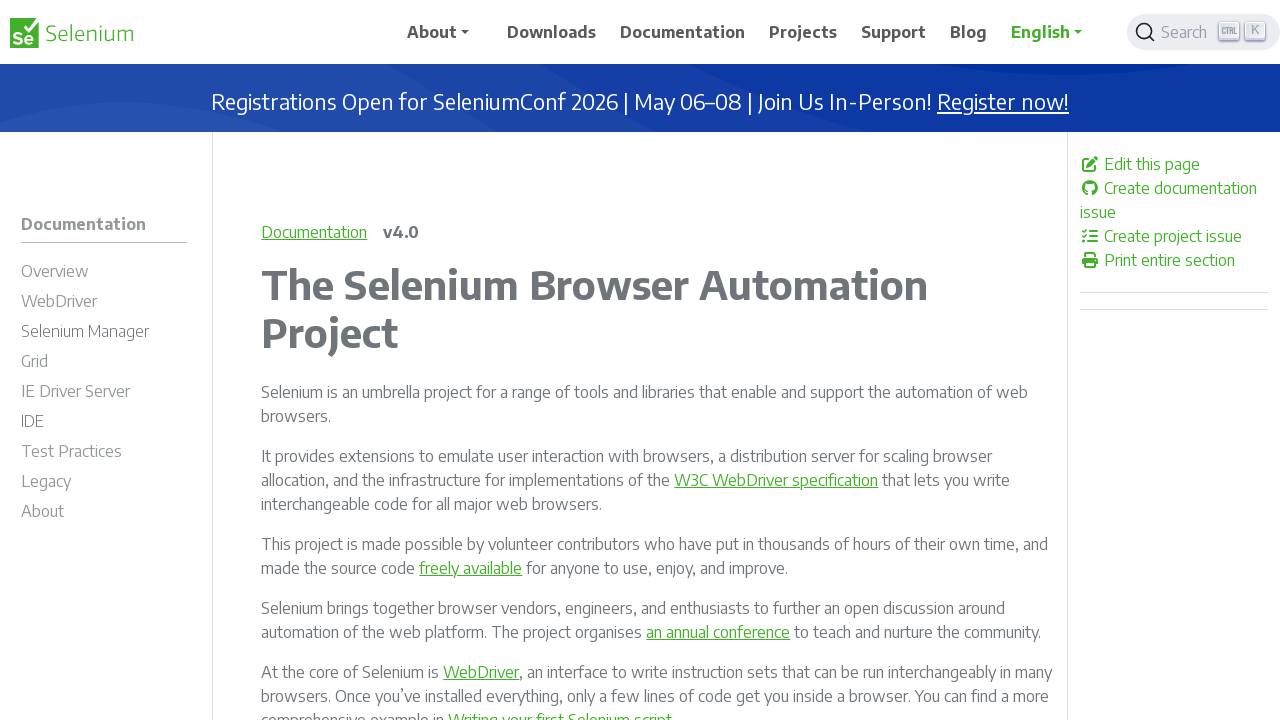

Resized browser window to mobile dimensions (375x667)
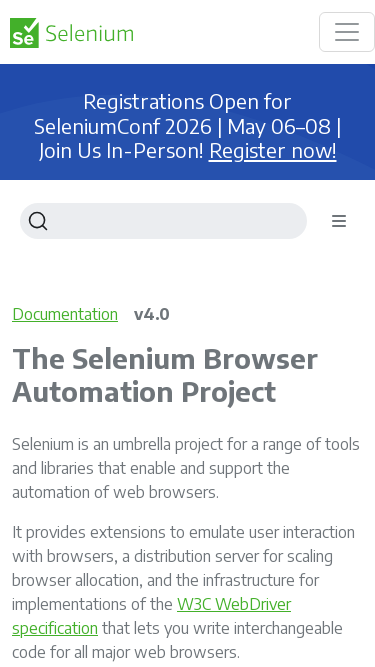

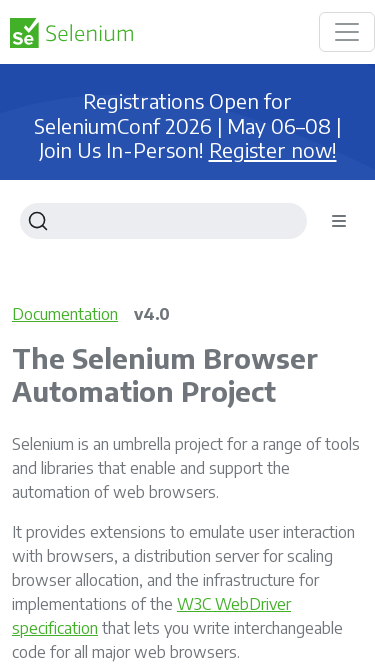